Tests multi-selection dropdown functionality by selecting multiple options and then deselecting them all

Starting URL: https://omayo.blogspot.com/

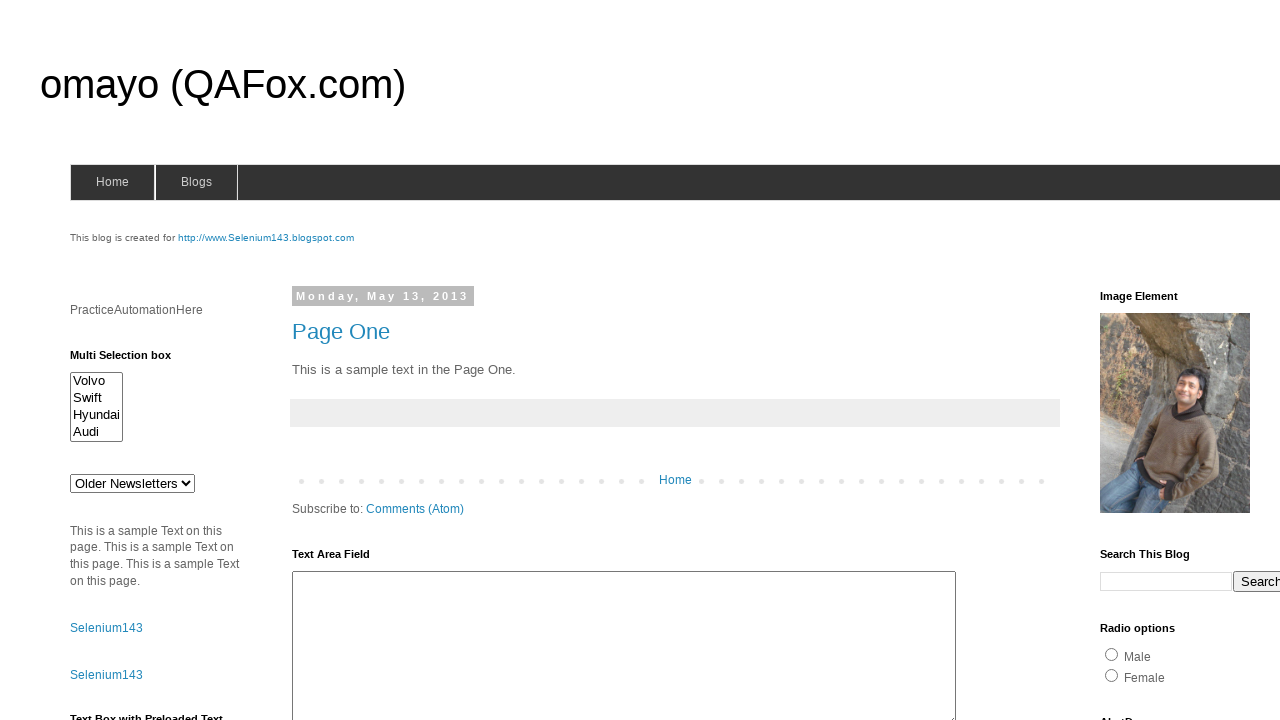

Located multi-select dropdown element with id 'multiselect1'
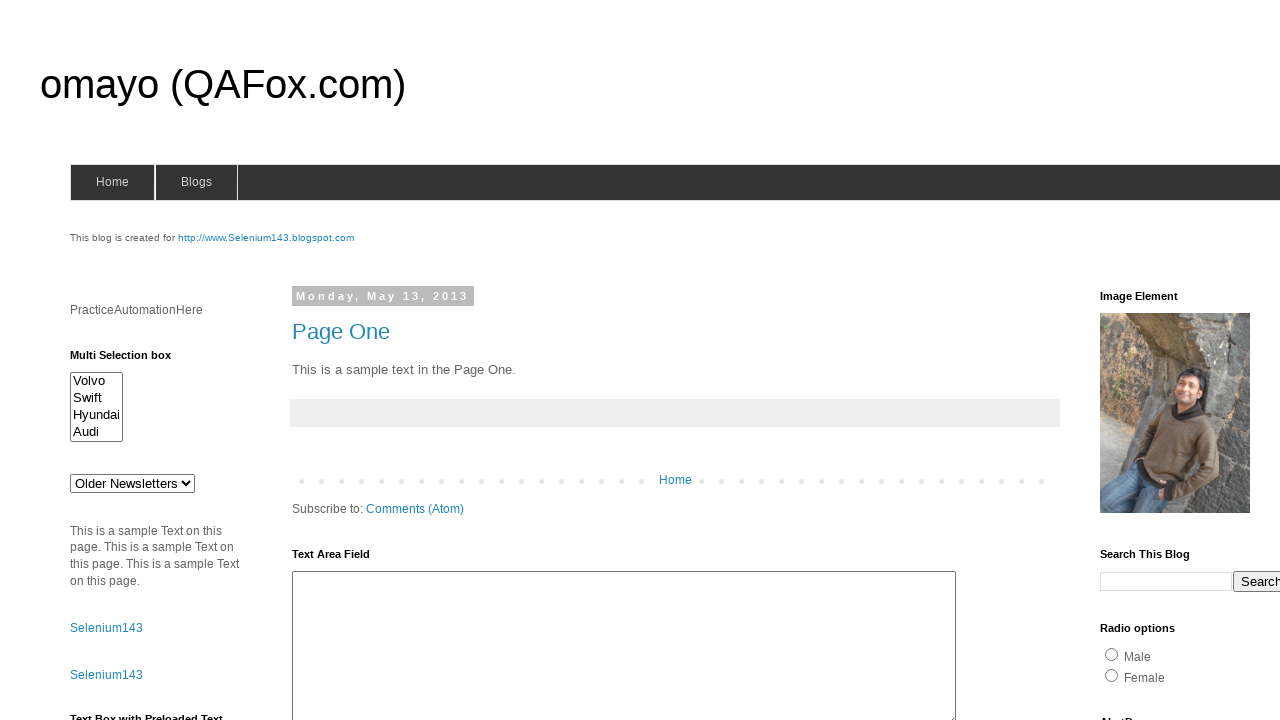

Selected multiple options: Volvo, Swift, Hyundai, Audi on #multiselect1
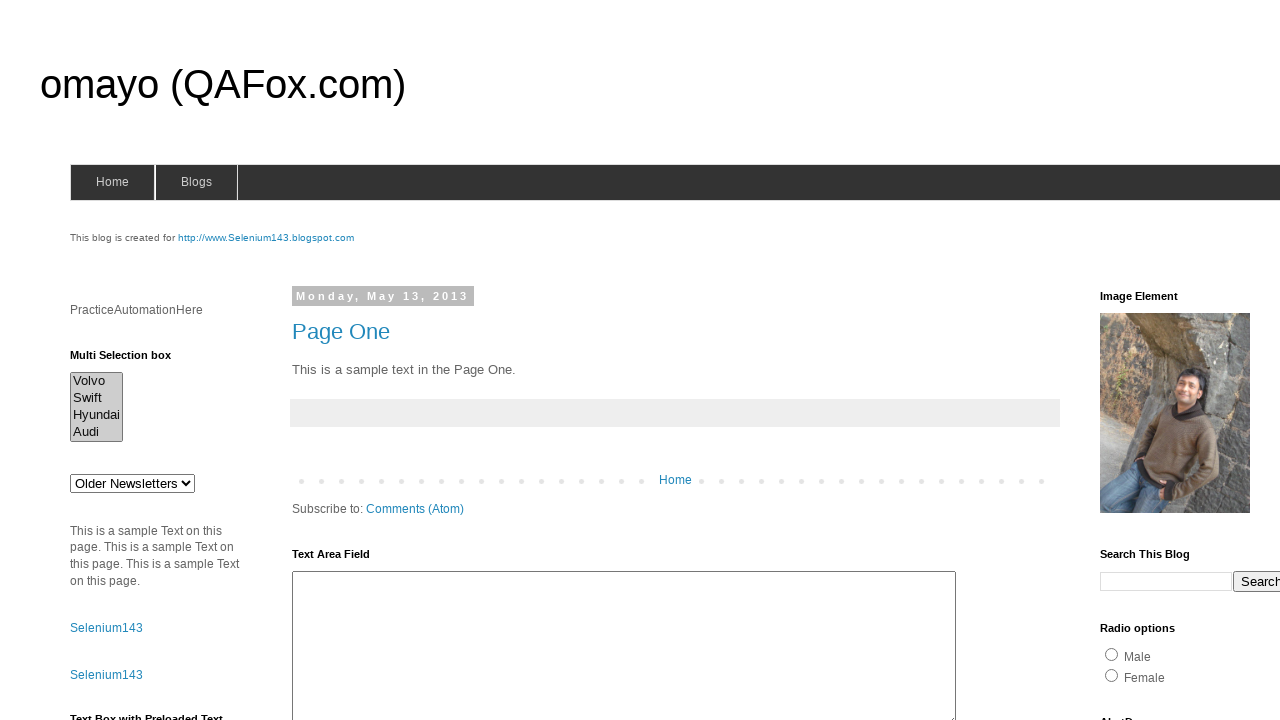

Waited 3 seconds to observe the selections
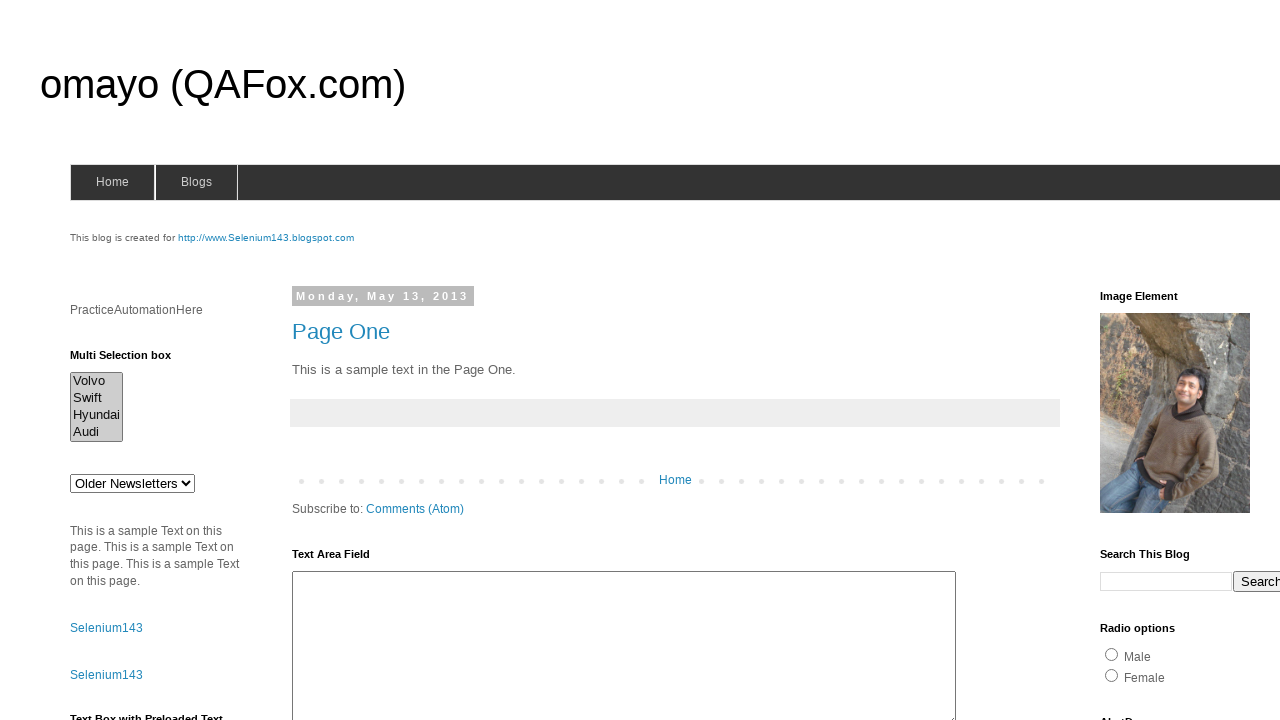

Deselected all options from the multi-select dropdown on #multiselect1
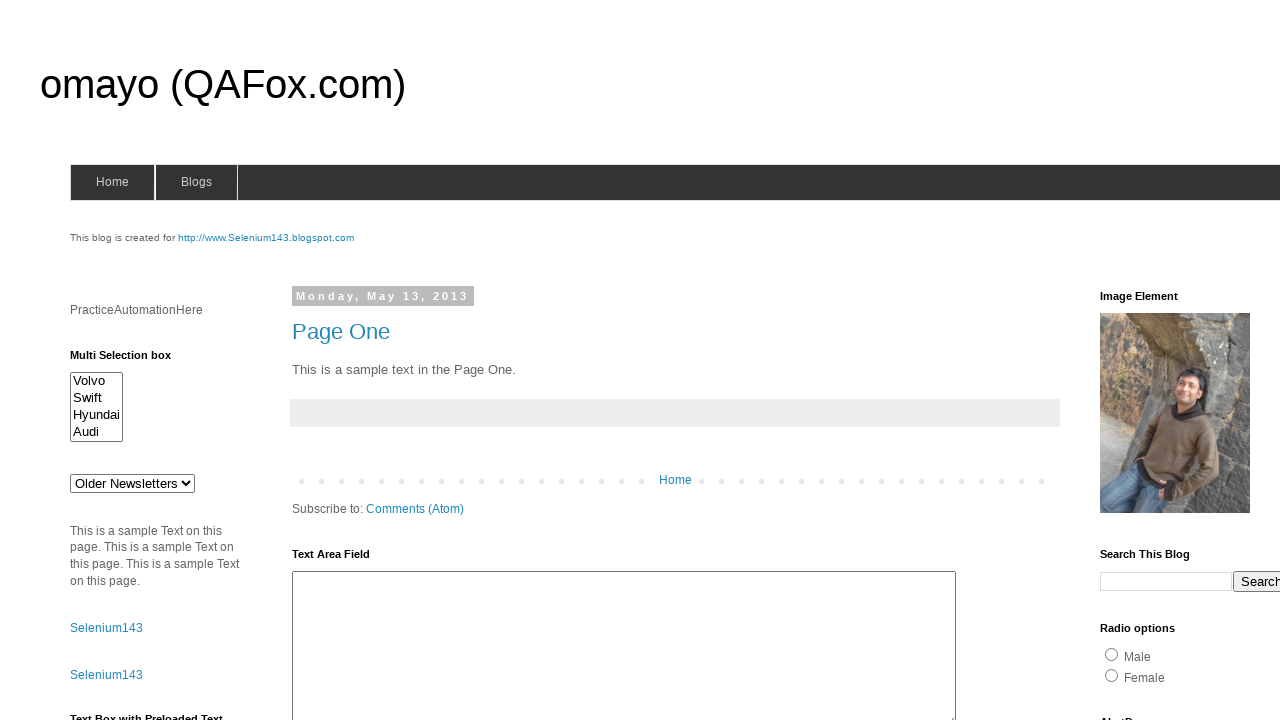

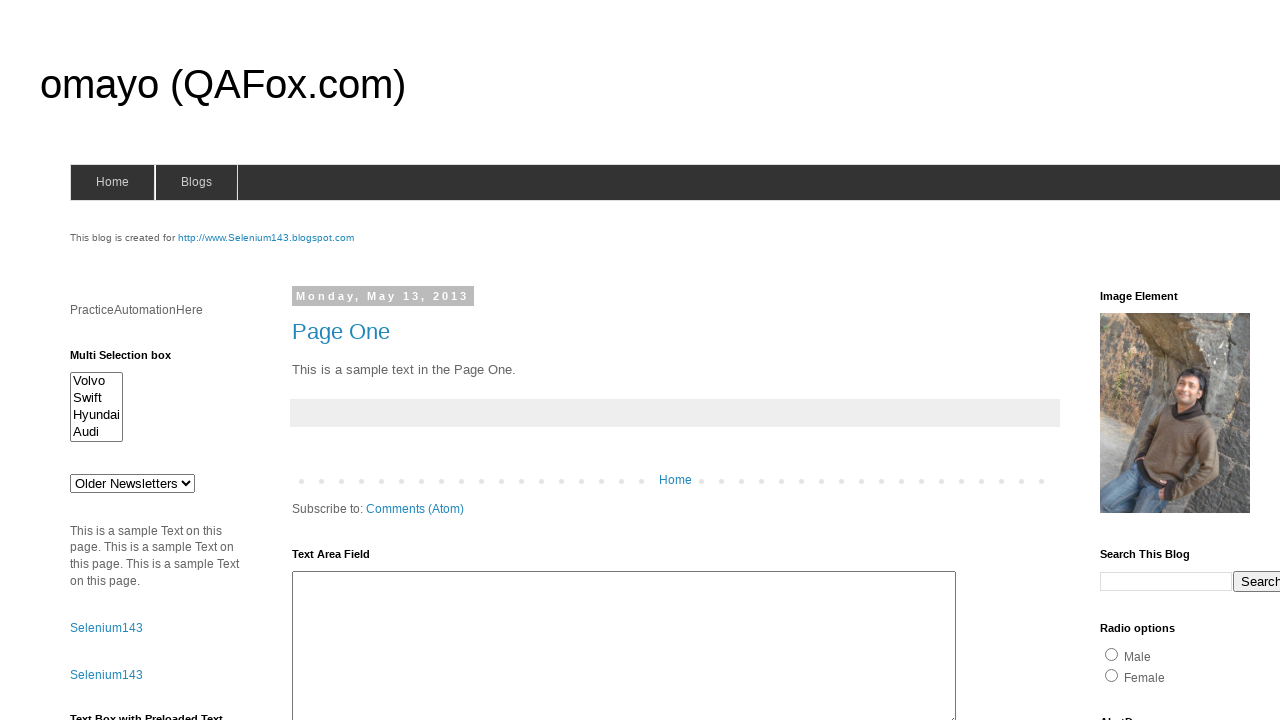